Demonstrates injecting jQuery Growl notifications into a webpage by loading jQuery and jQuery Growl dynamically via JavaScript execution, then displaying various styled notification messages.

Starting URL: http://the-internet.herokuapp.com/

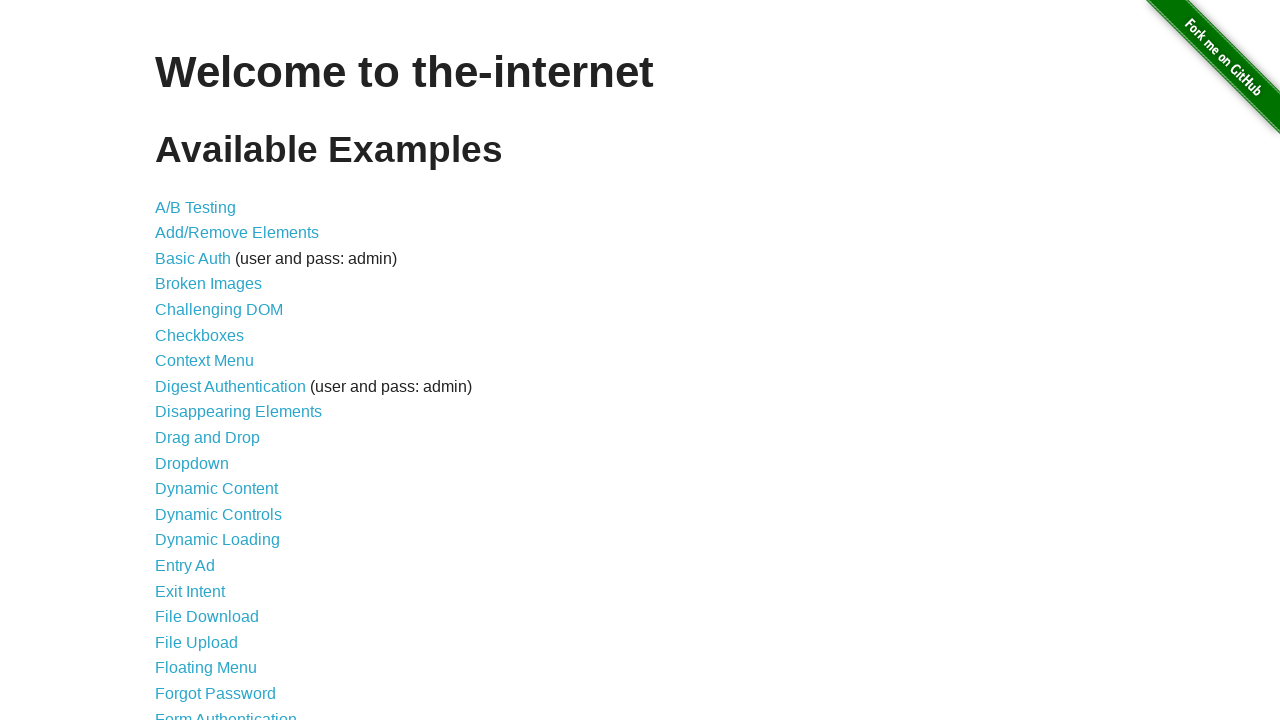

Injected jQuery library into page if not already present
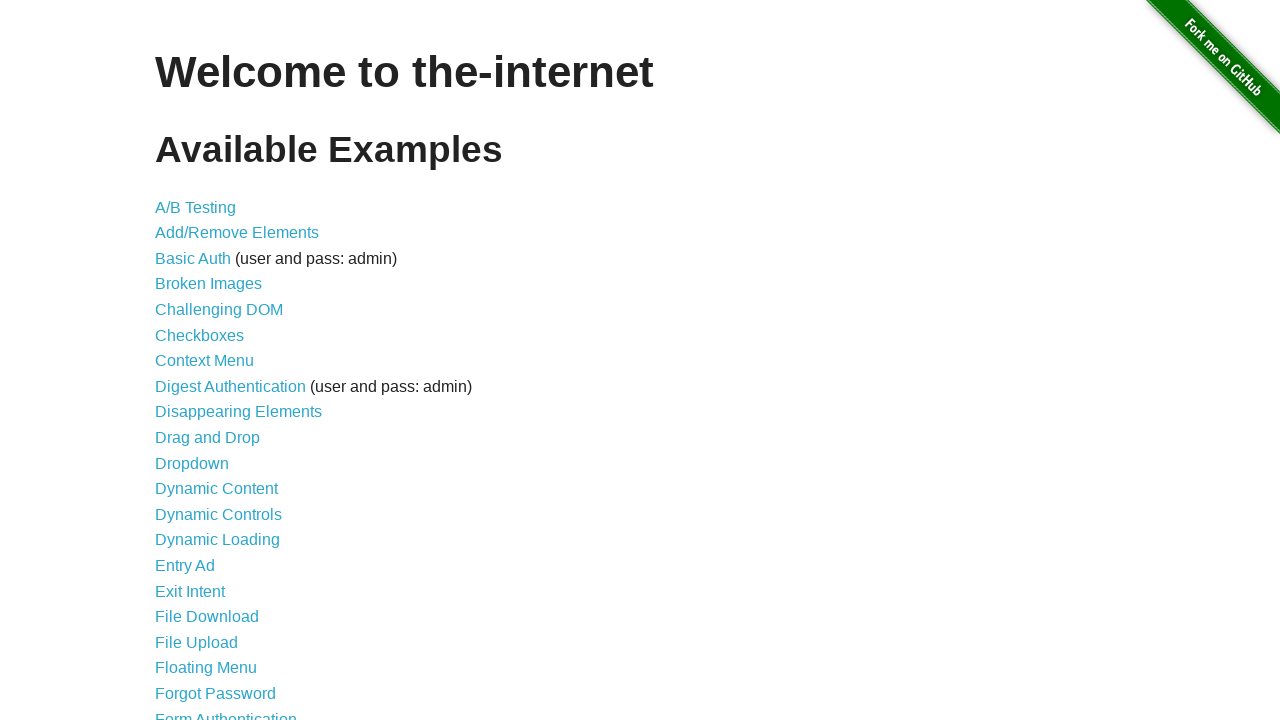

Waited for jQuery to load successfully
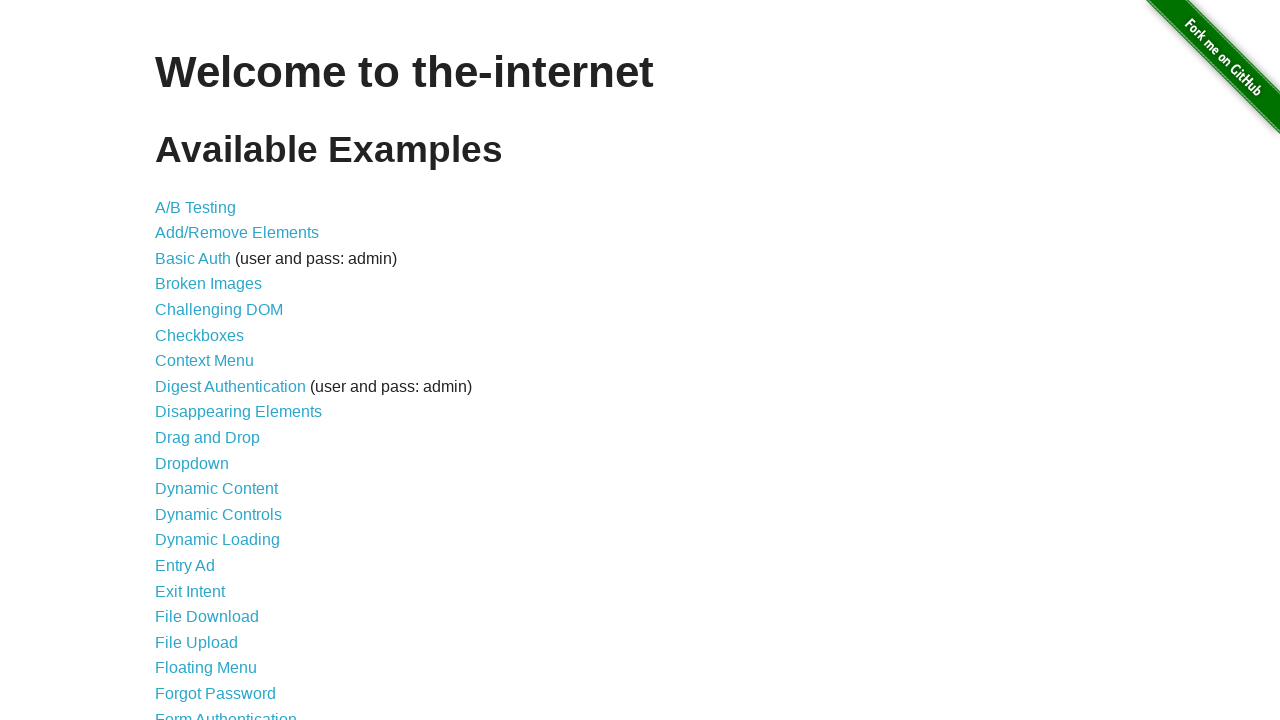

Loaded jQuery Growl plugin script
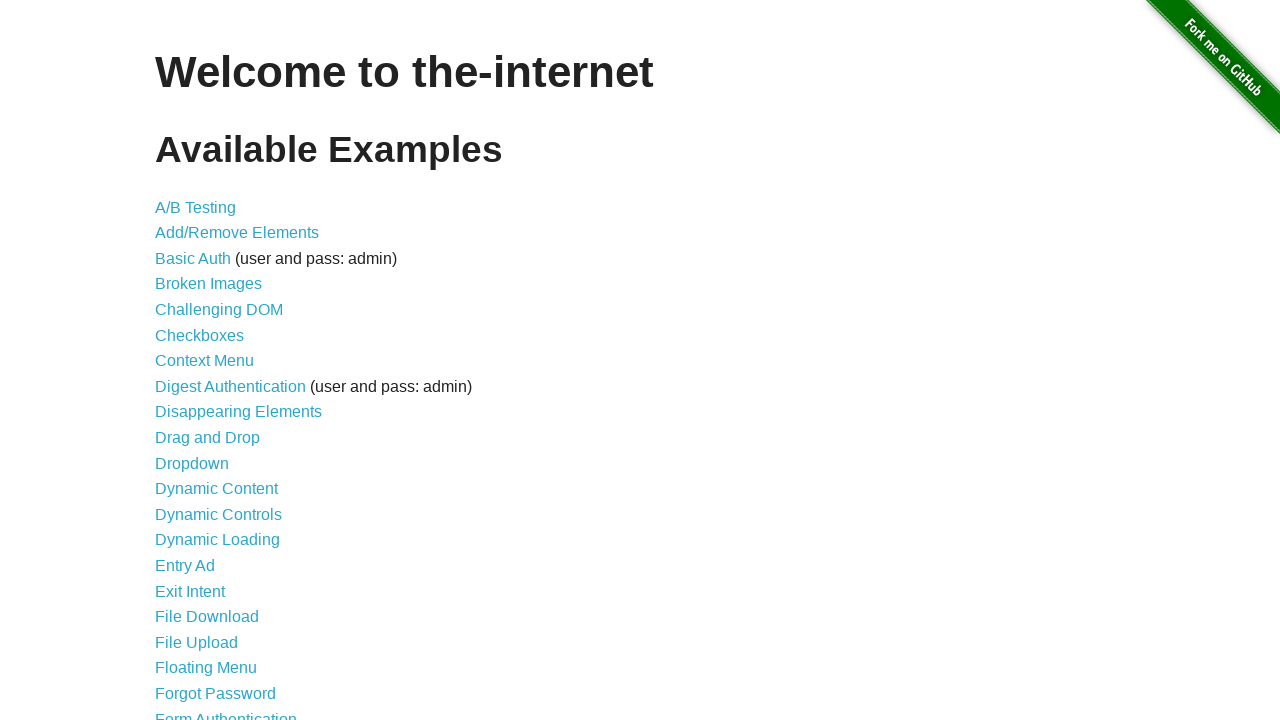

Injected jQuery Growl stylesheet into page
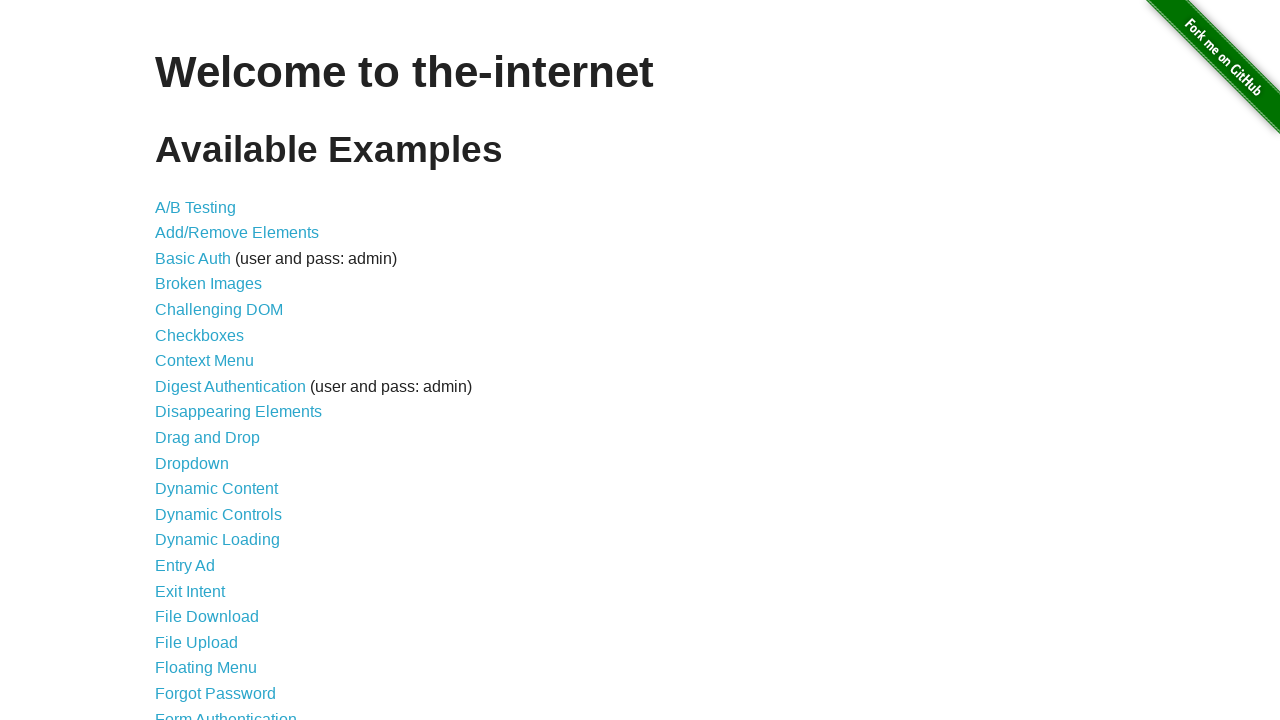

Waited for jQuery Growl plugin to be ready
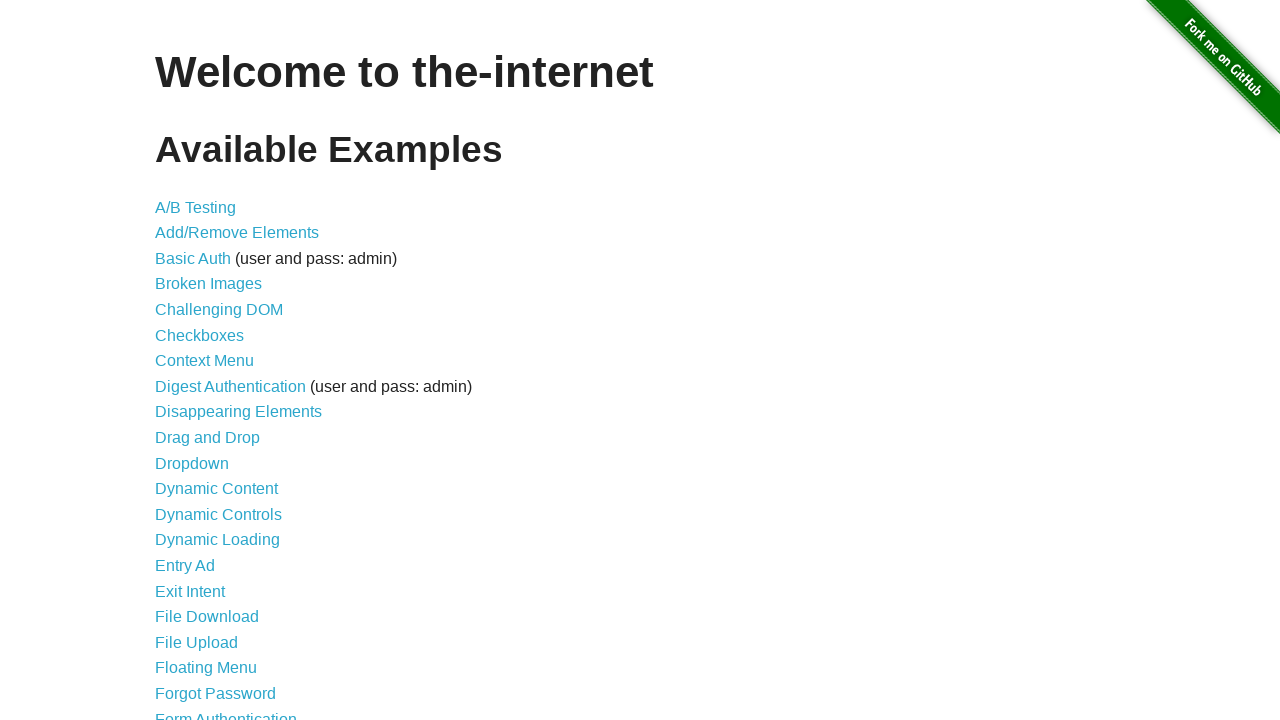

Displayed basic Growl notification with title 'GET' and message '/'
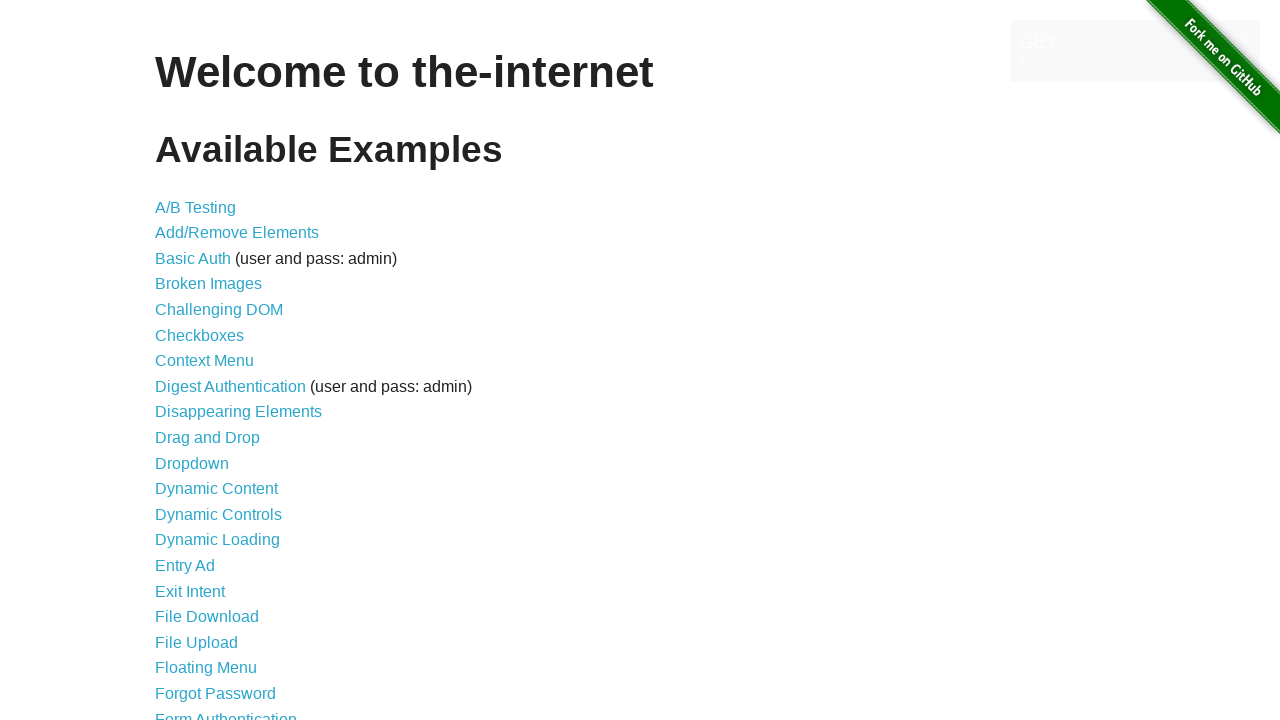

Displayed red error Growl notification
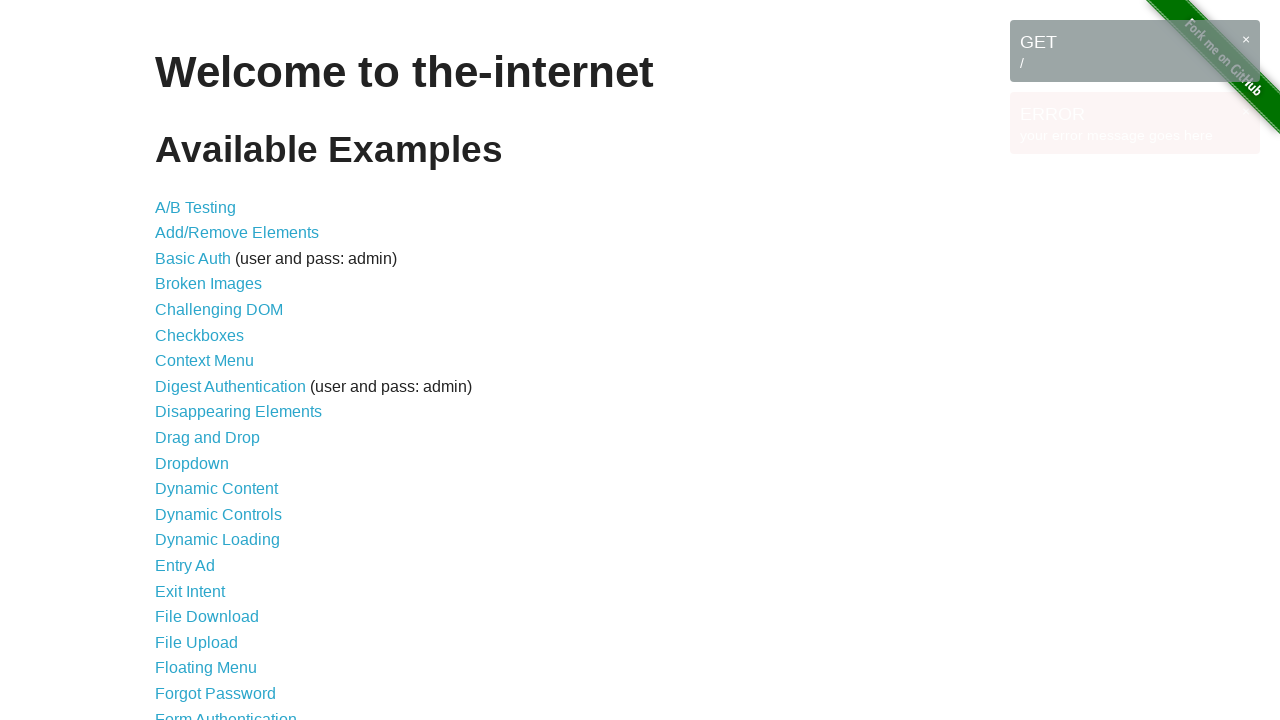

Displayed blue notice Growl notification
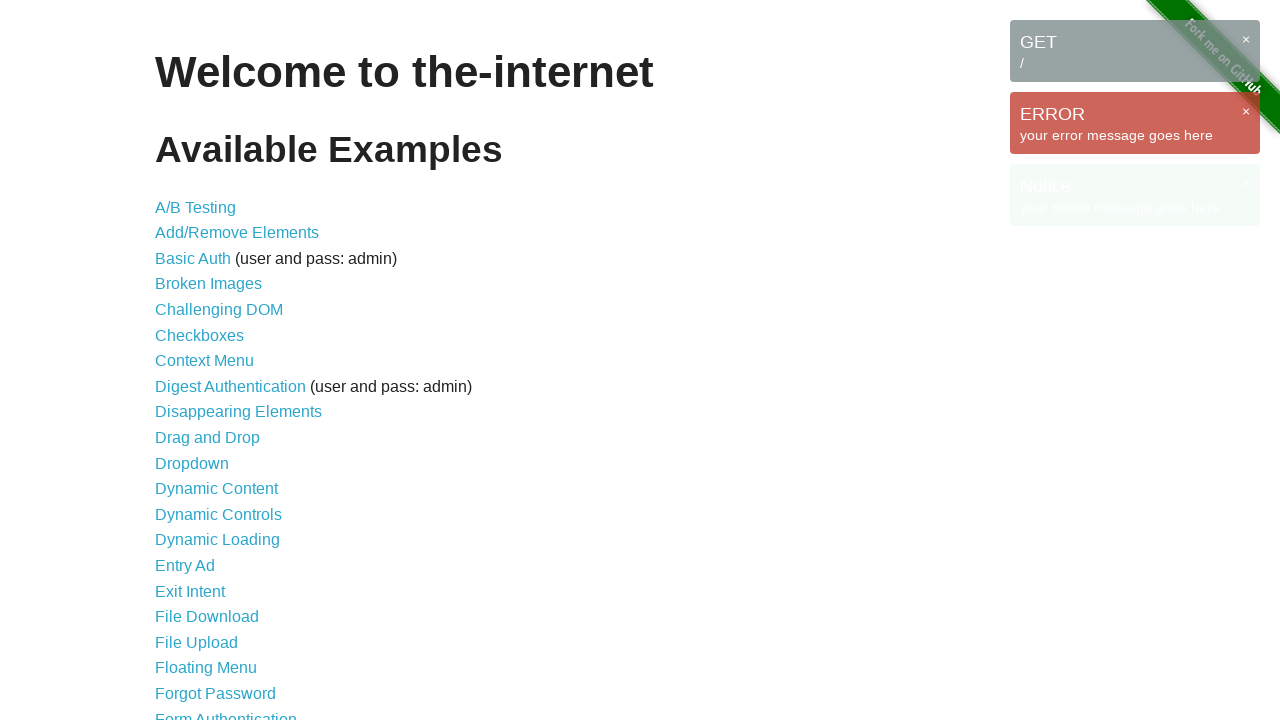

Displayed yellow warning Growl notification
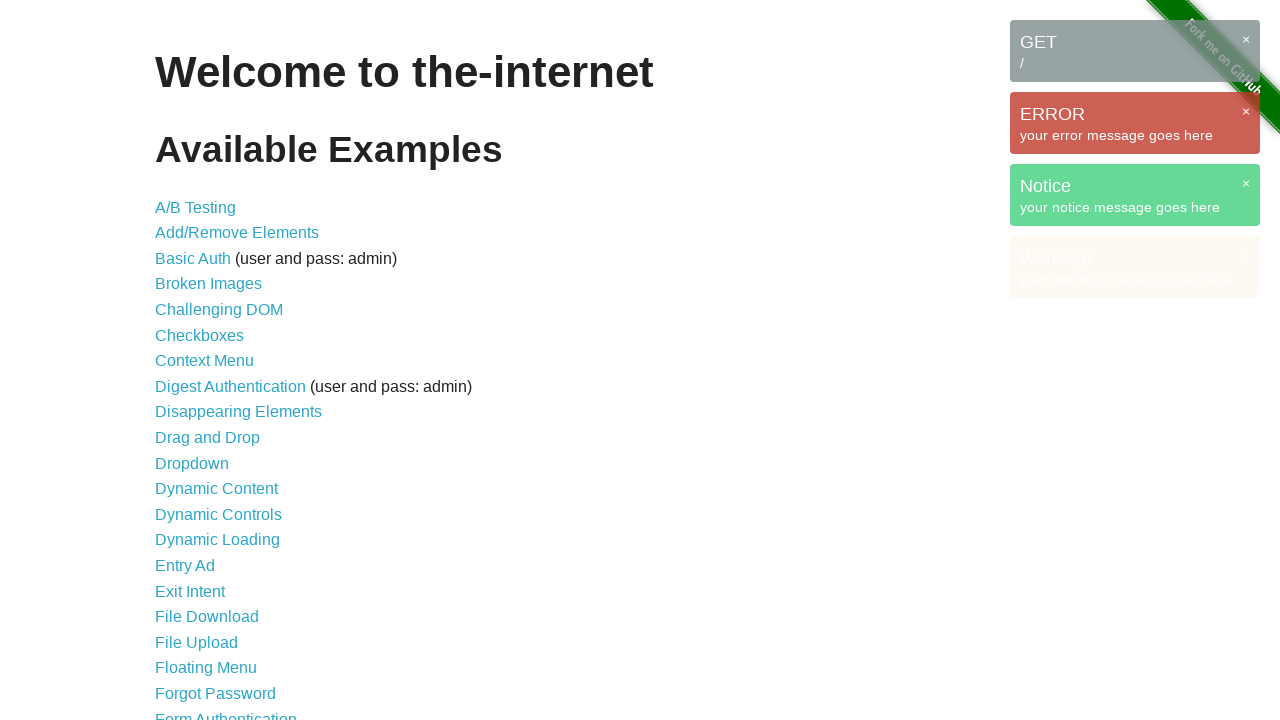

Waited 3 seconds to view all Growl notifications
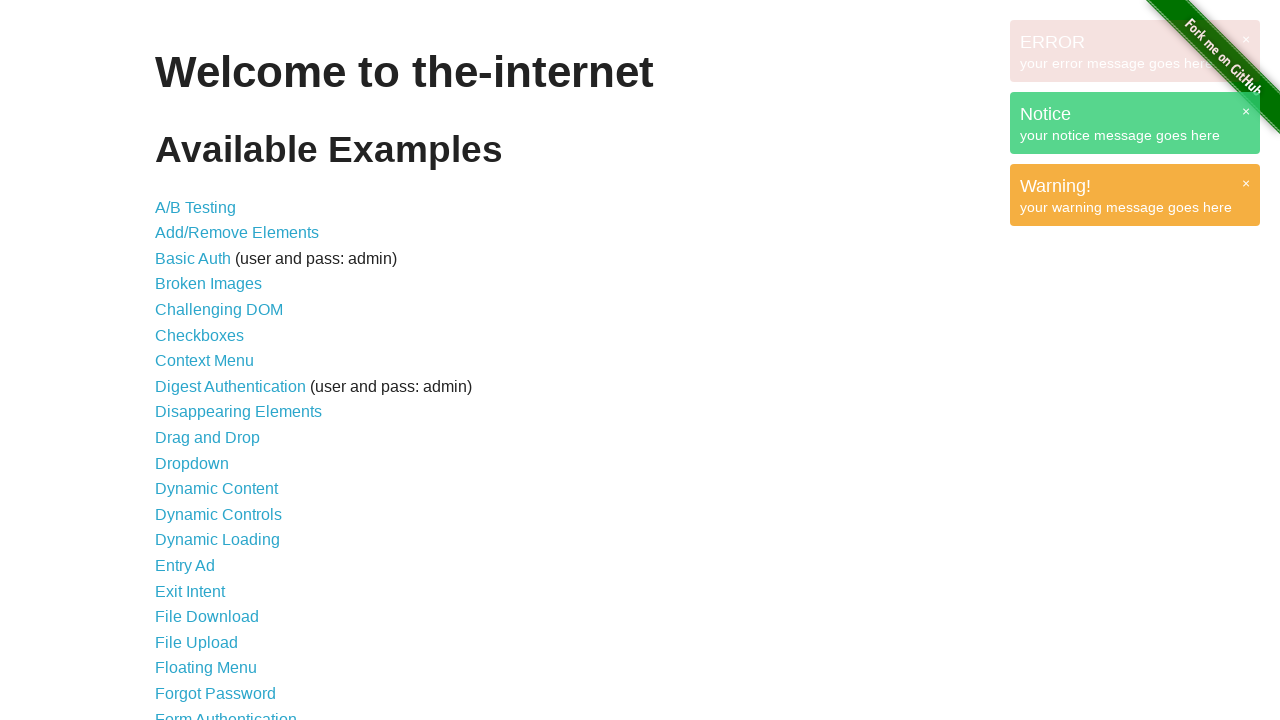

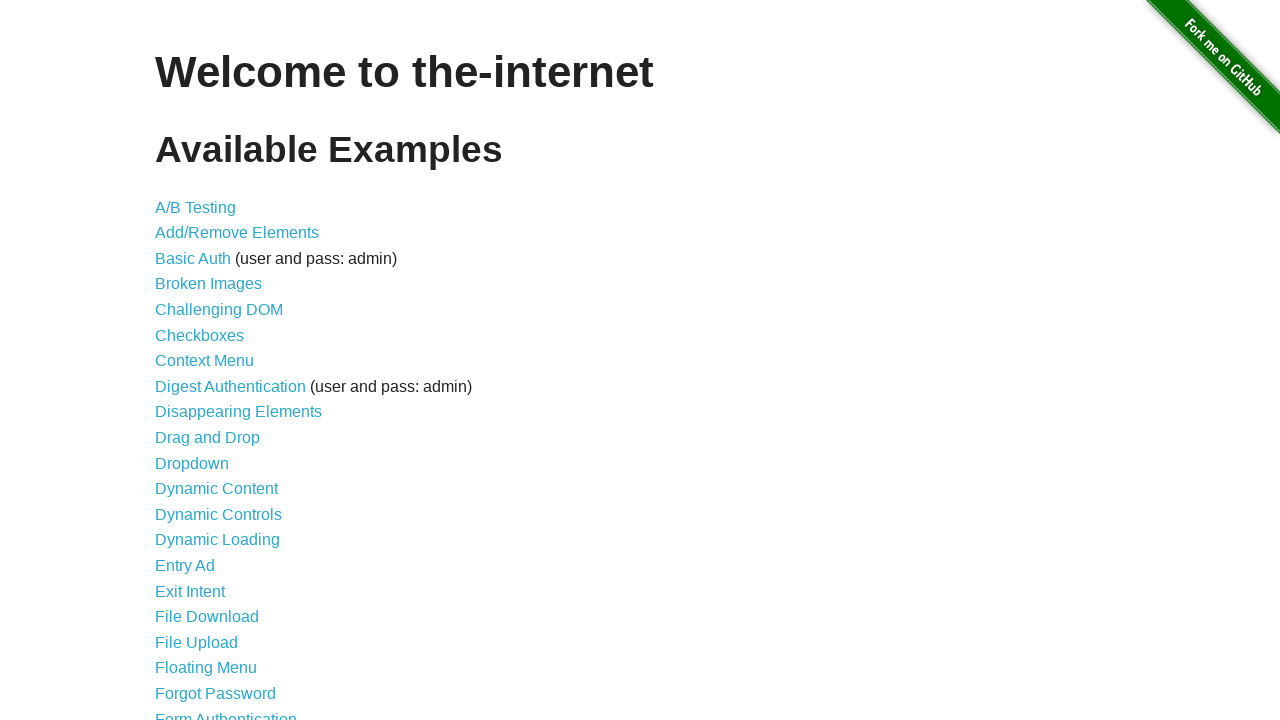